Tests the Add/Remove Elements page by clicking "Add Element" button and then clicking the generated "Delete" button

Starting URL: https://the-internet.herokuapp.com/

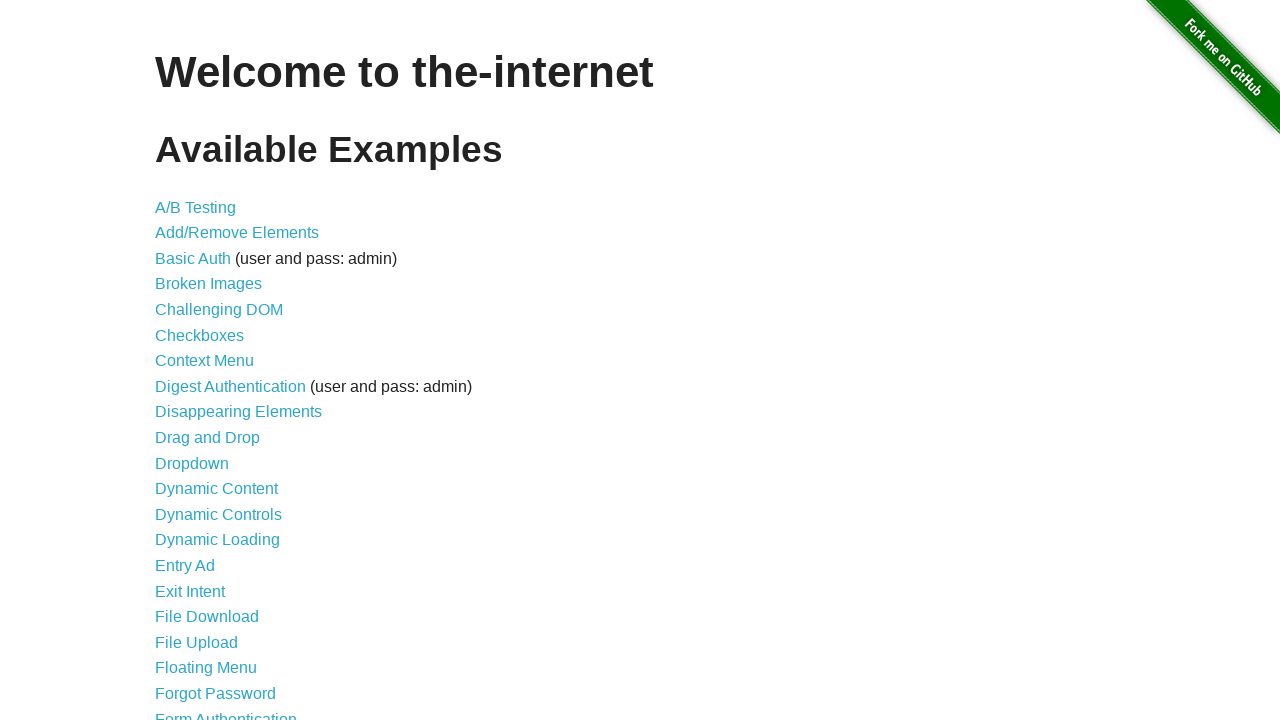

Clicked on Add/Remove Elements link at (237, 233) on a[href='/add_remove_elements/']
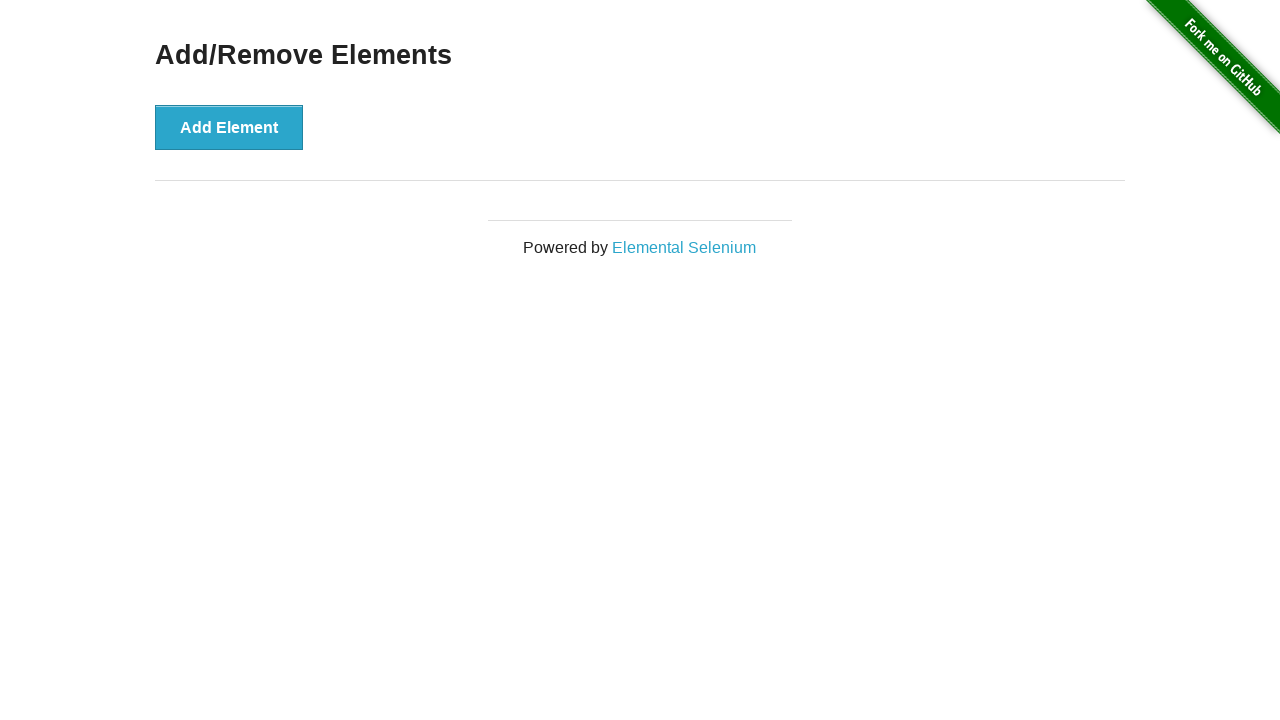

Clicked Add Element button at (229, 127) on button:has-text('Add Element')
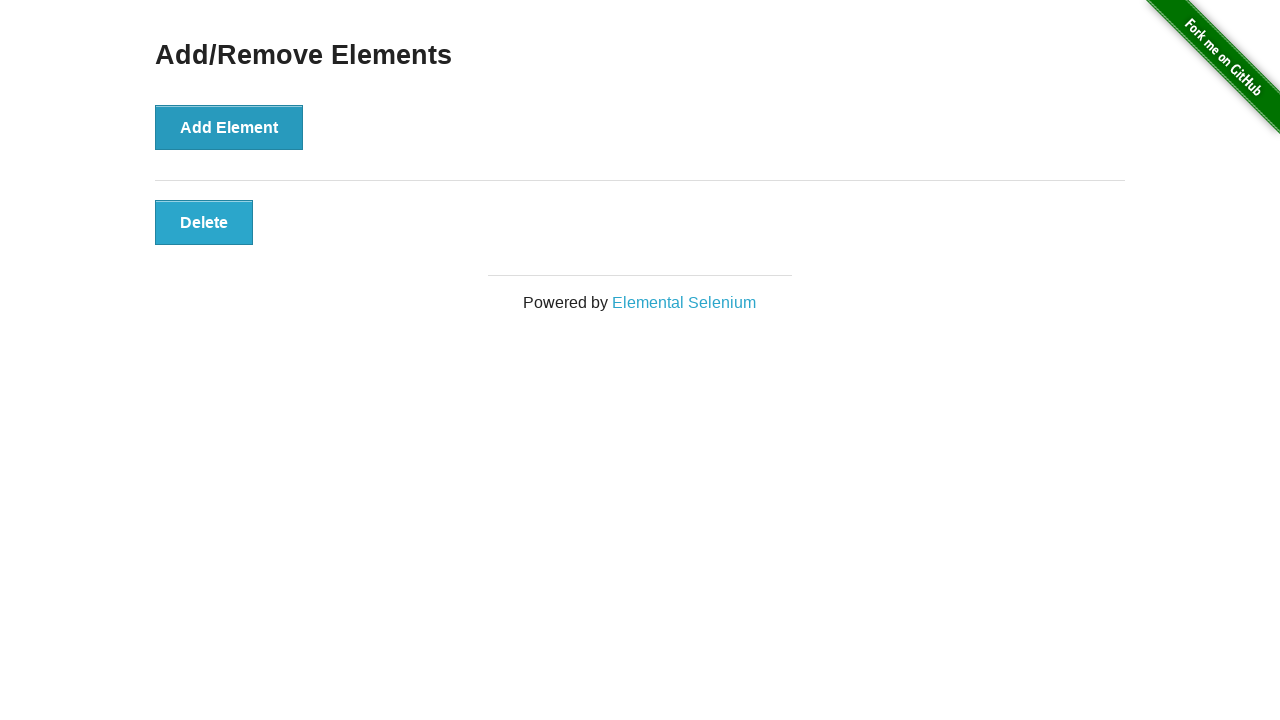

Delete button appeared in the elements container
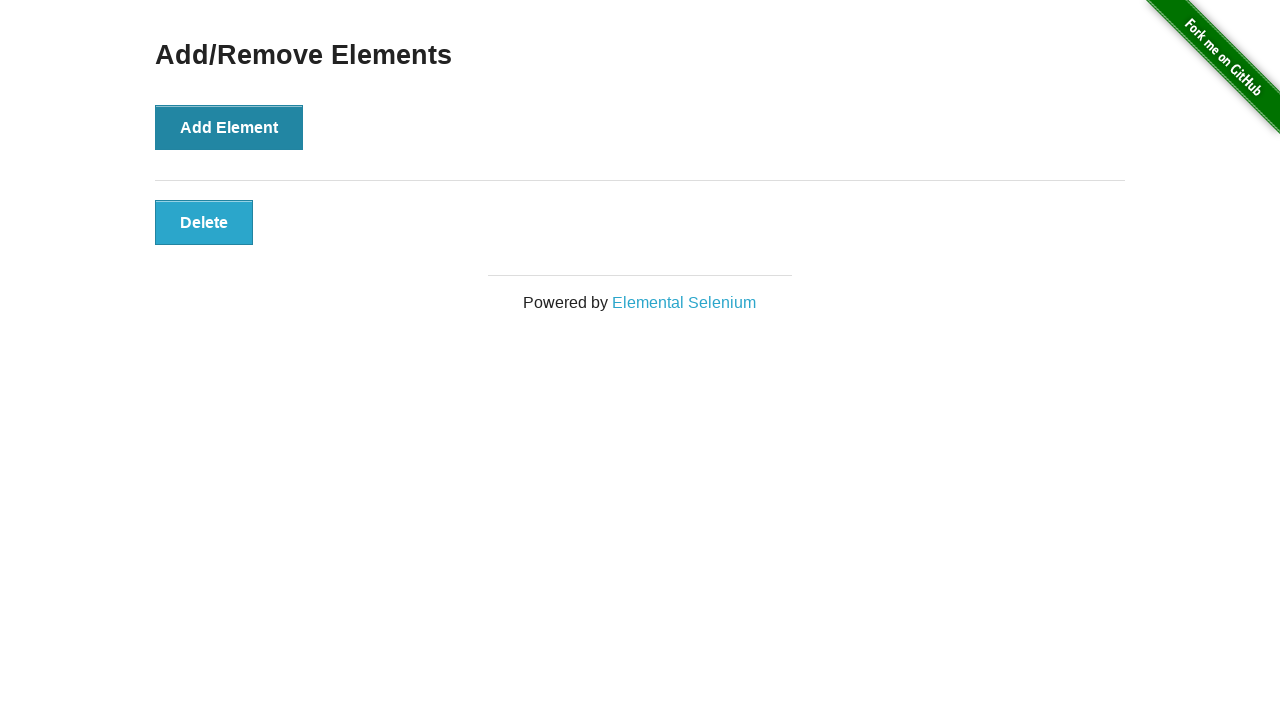

Clicked the generated Delete button at (204, 222) on #elements button
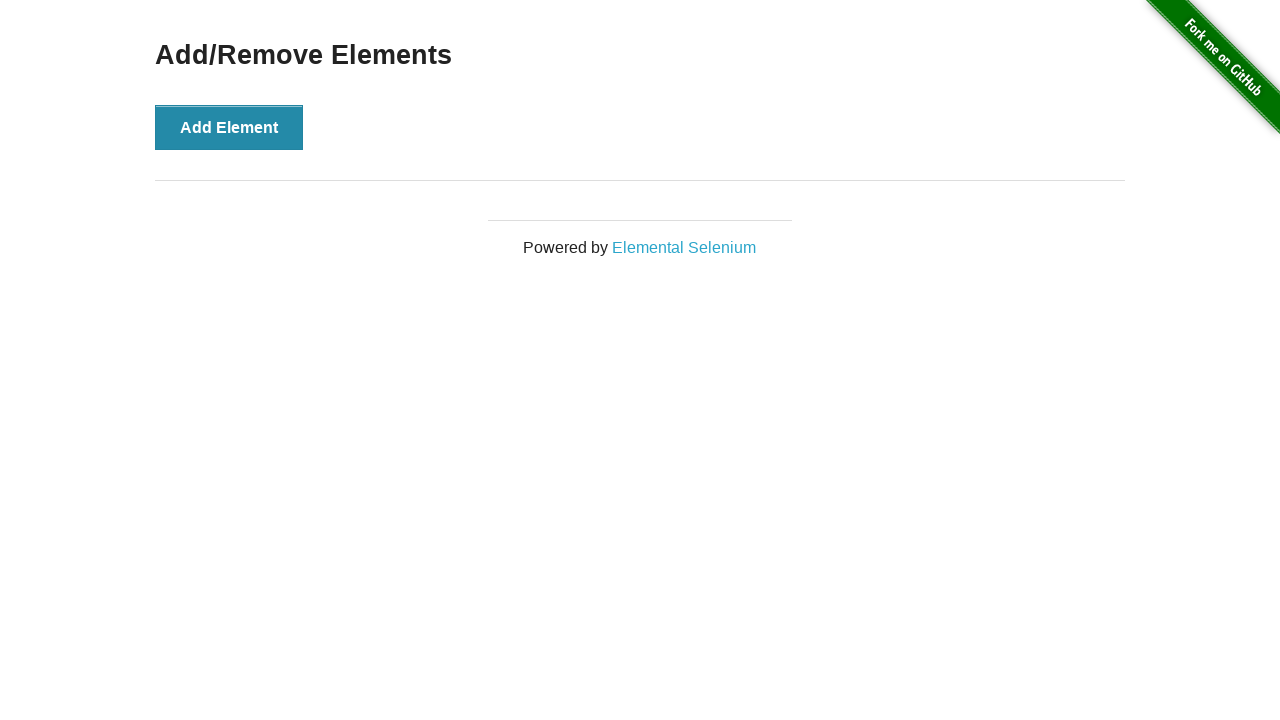

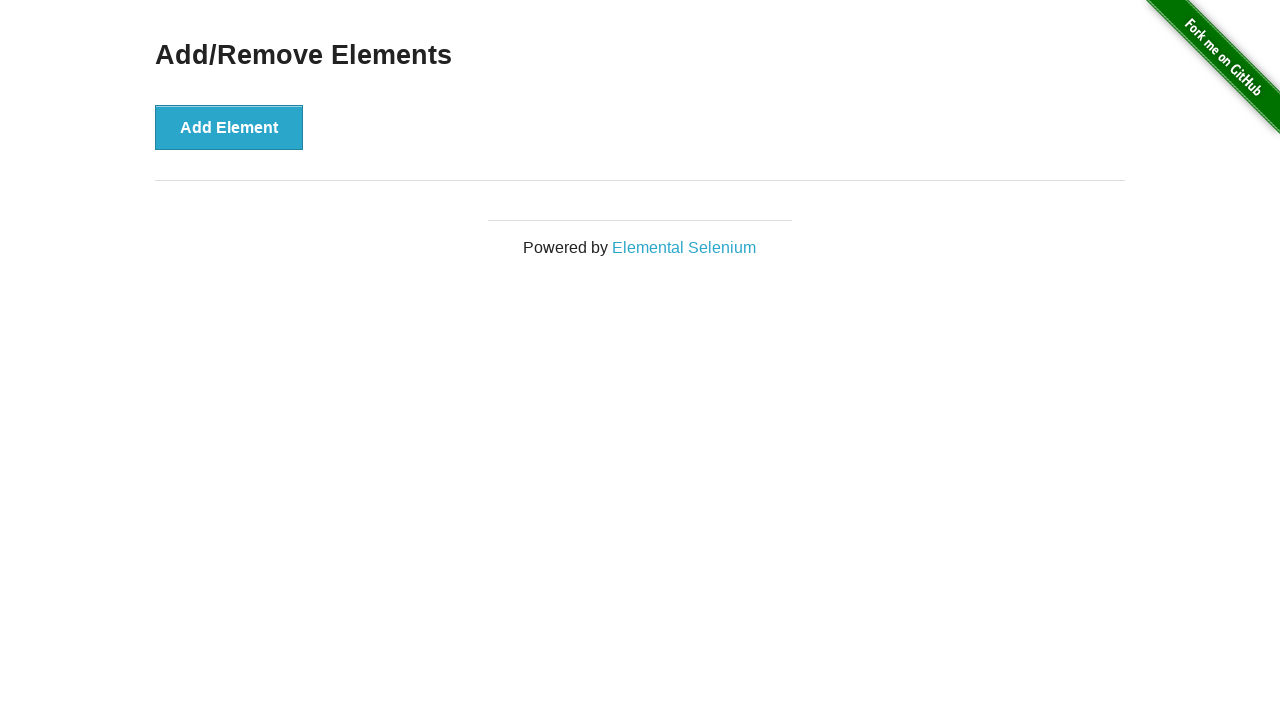